Navigates to the Dark Mode component documentation page and verifies the h1 heading text

Starting URL: https://flowbite-svelte.com/docs/components/darkmode

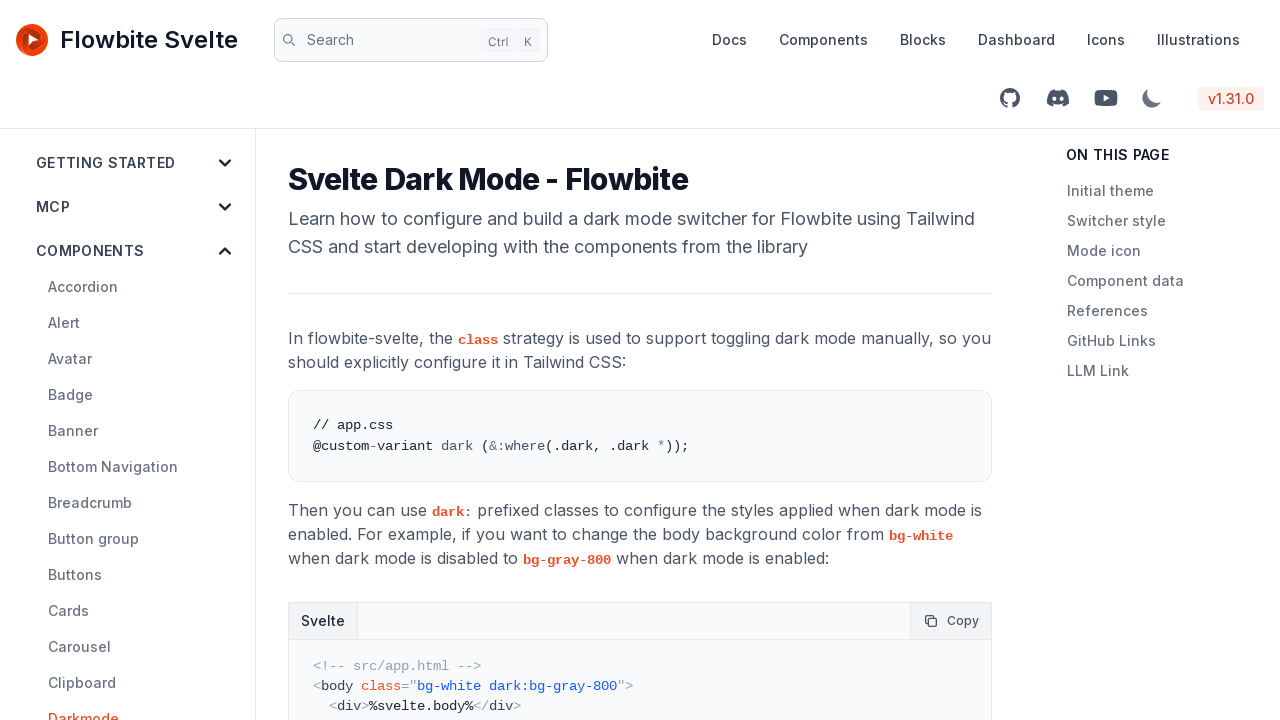

Navigated to Dark Mode component documentation page
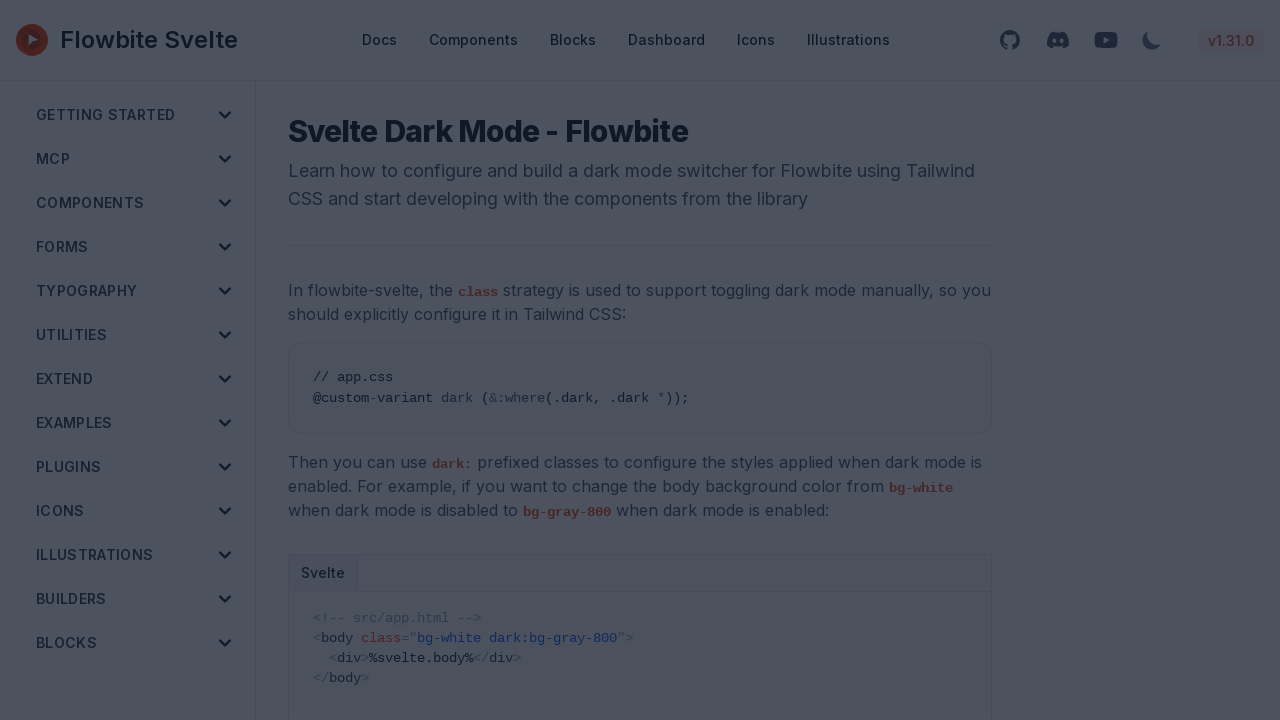

H1 heading element loaded
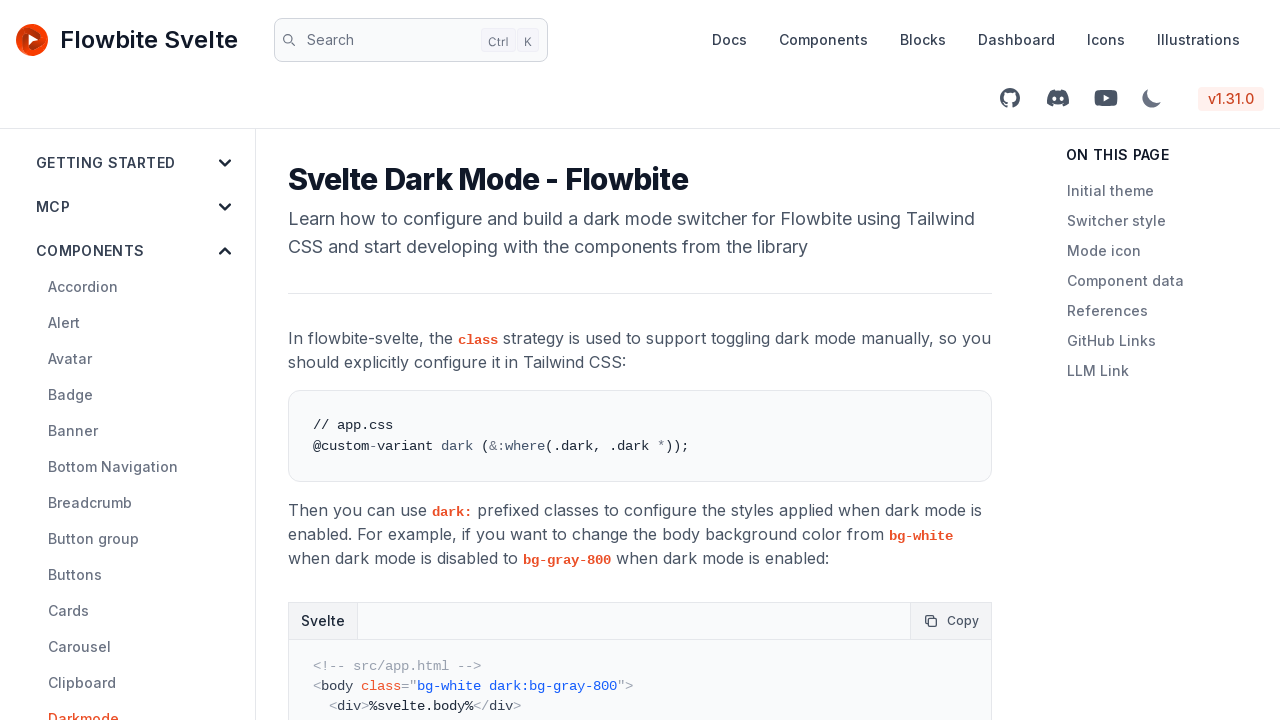

Verified h1 heading text is 'Svelte Dark Mode - Flowbite'
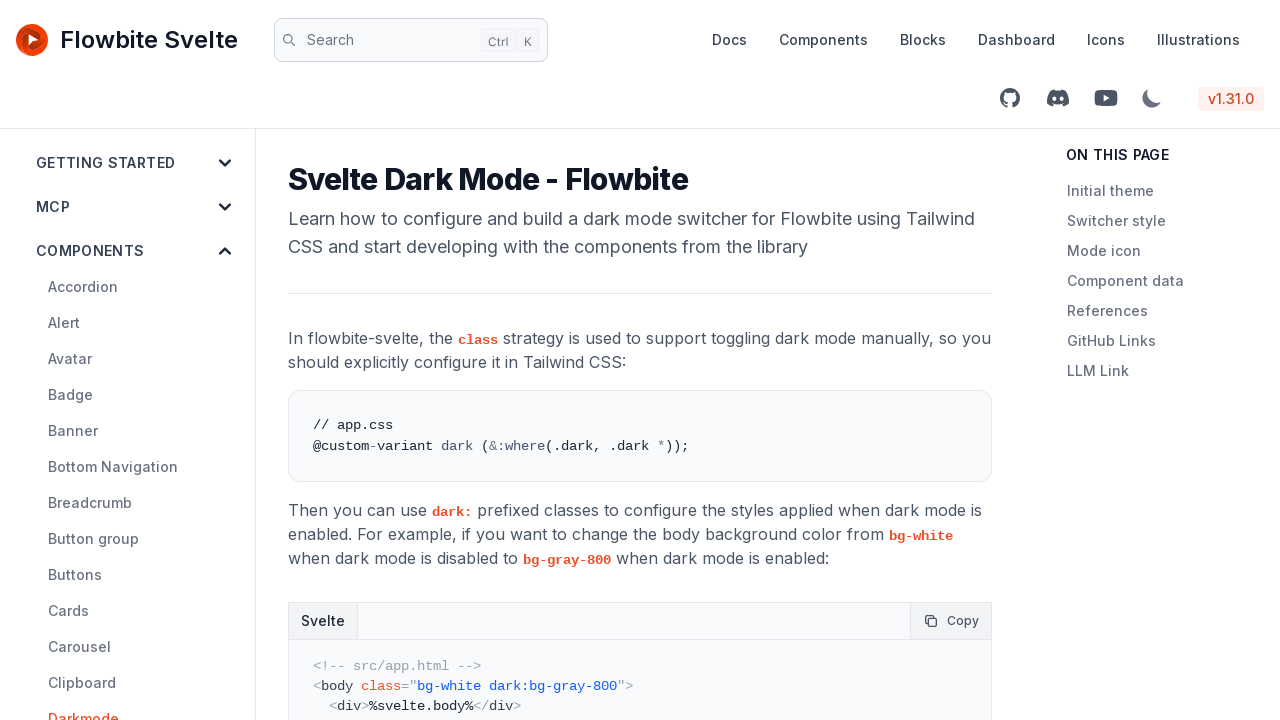

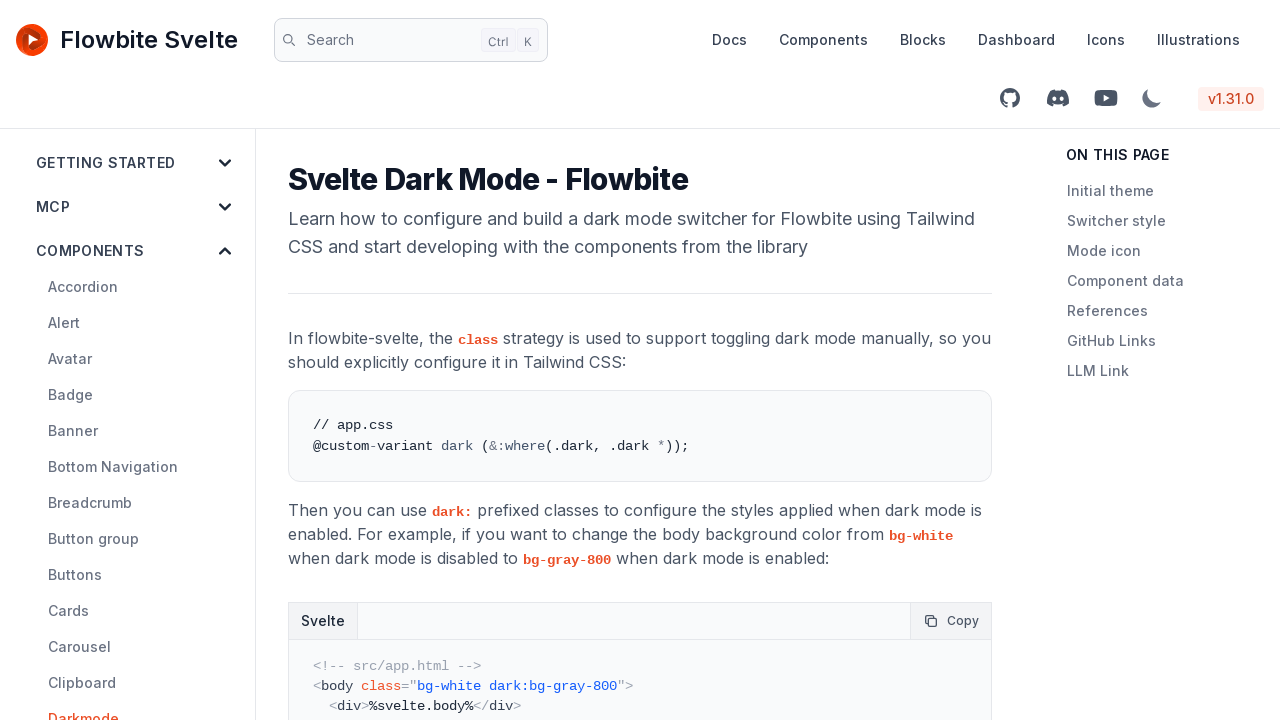